Tests the time picker's "Now" button functionality by clicking it and verifying the selected time is within an expected range.

Starting URL: https://test-with-me-app.vercel.app/learning/web-elements/elements/date-time

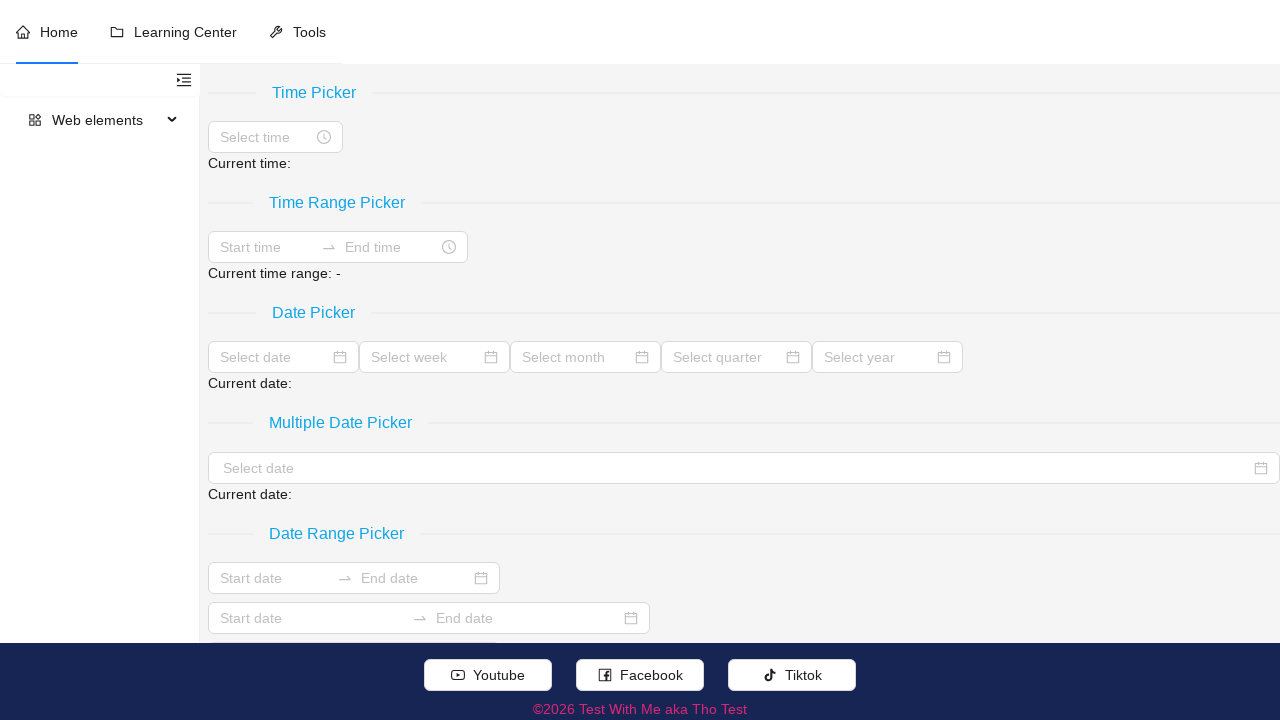

Clicked on the Time Picker input field at (266, 137) on (//span[text()[normalize-space() = 'Time Picker']]/following::input)[1]
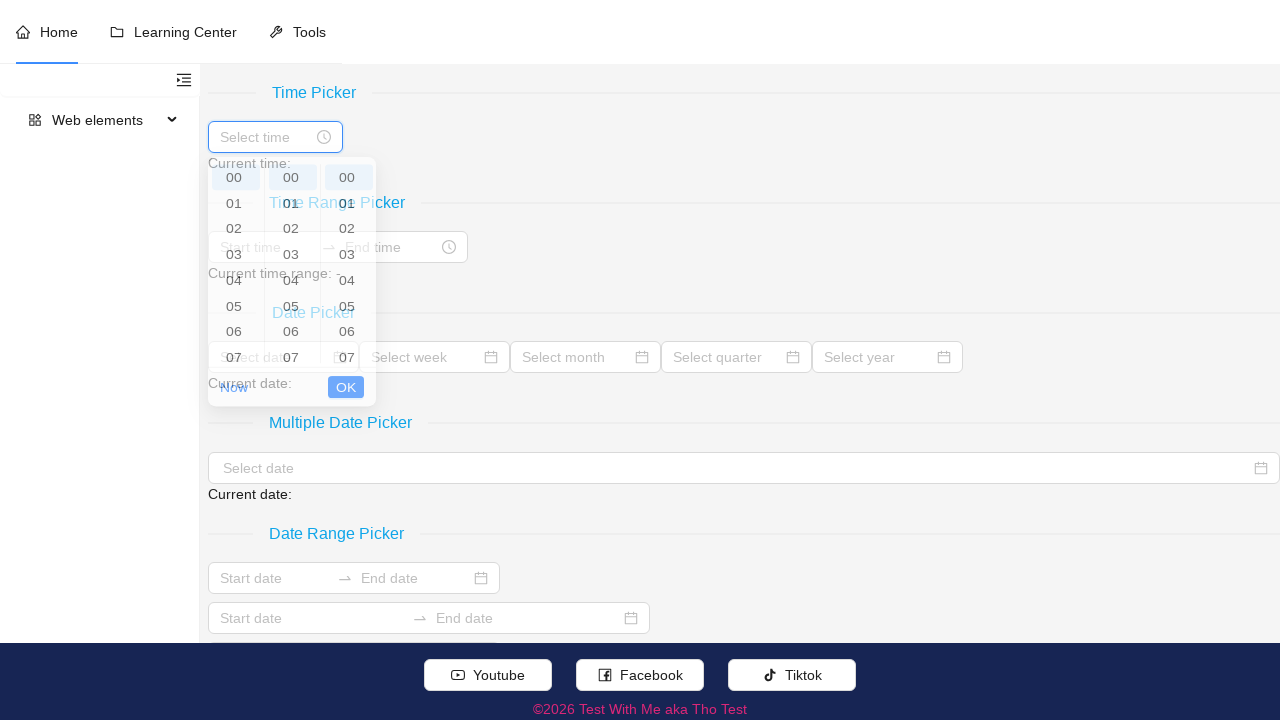

Waited for the time picker to open
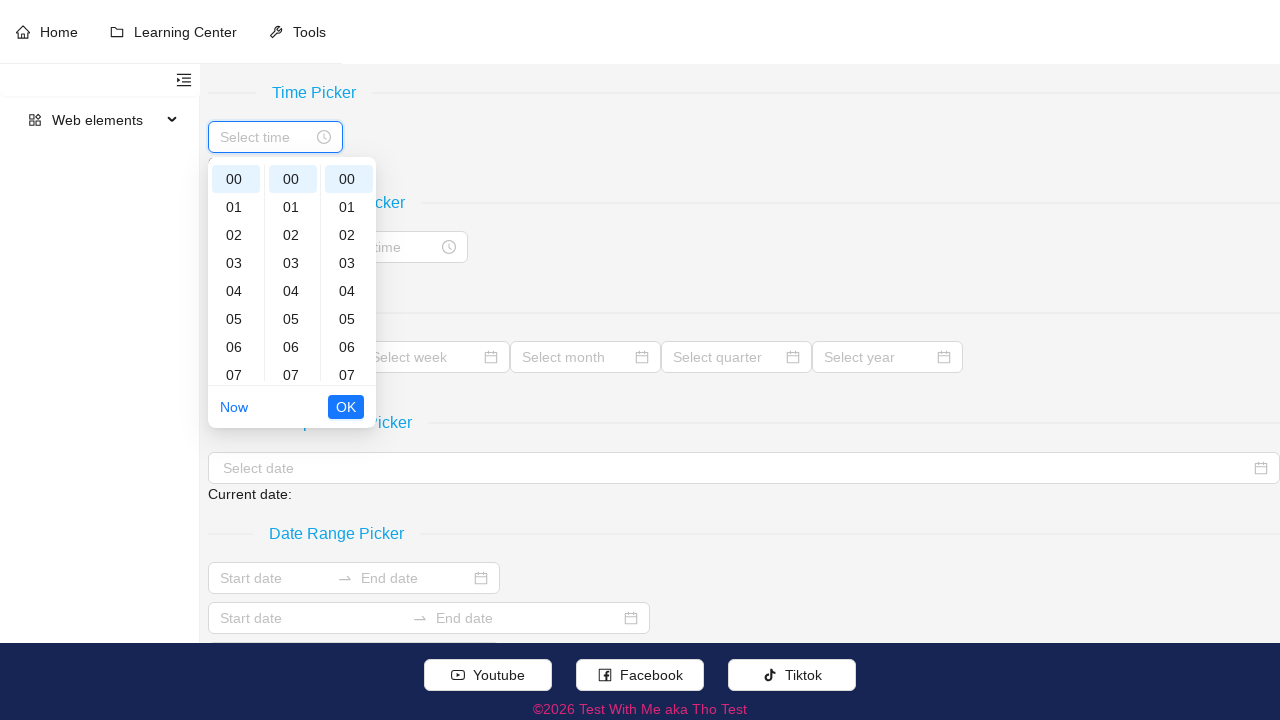

Clicked the 'Now' button in the time picker at (234, 407) on .ant-picker-ranges .ant-picker-now a
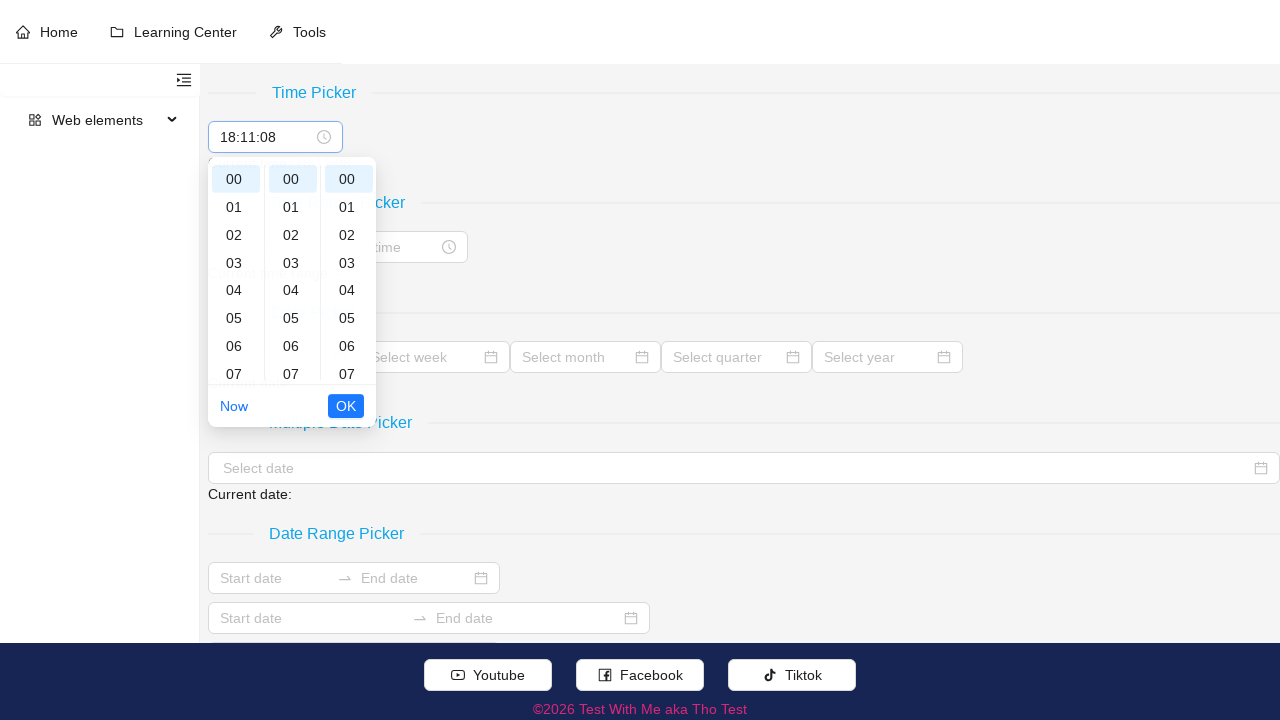

Waited for the time selection to be applied
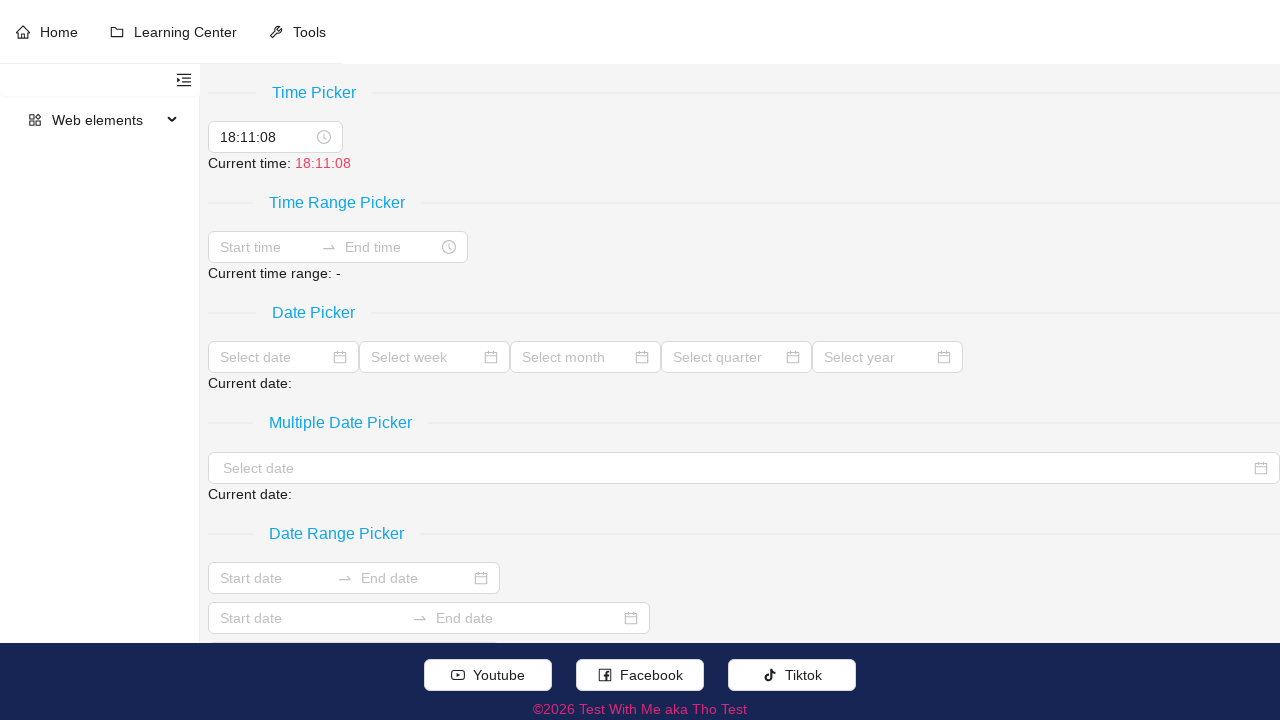

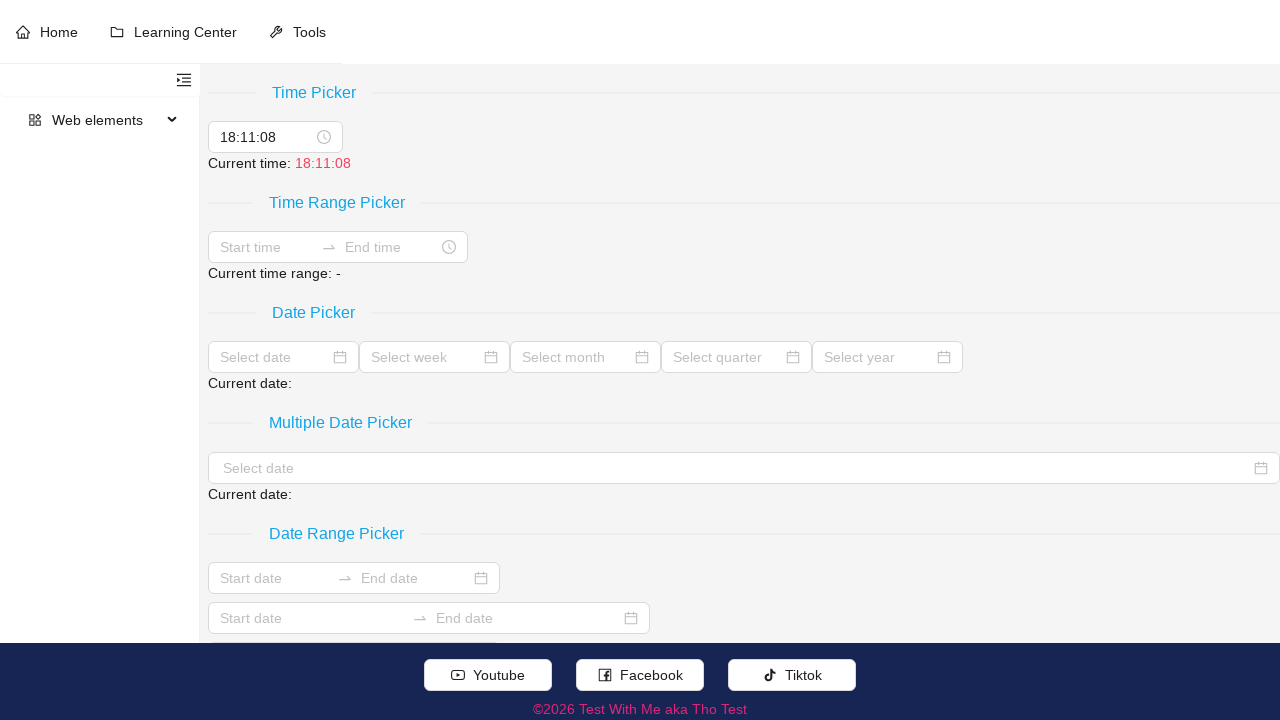